Tests the download button functionality on the DemoQA upload-download page by clicking the download button

Starting URL: https://demoqa.com/upload-download

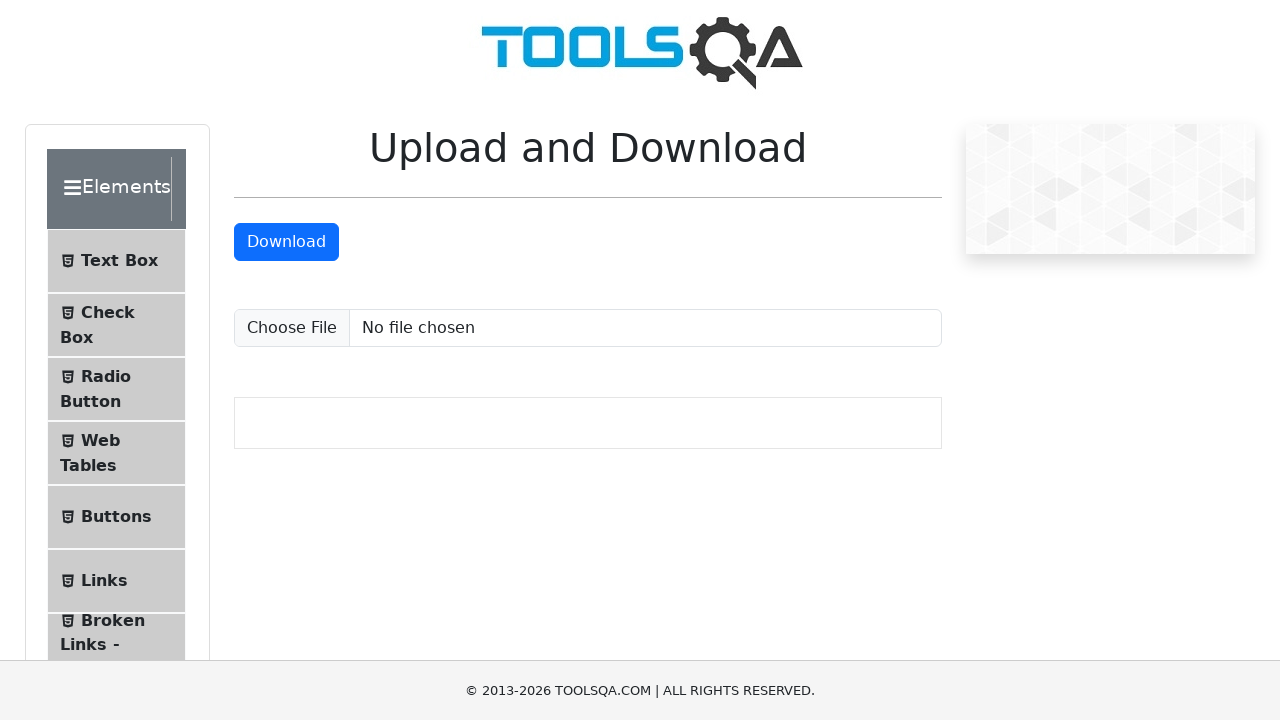

Download button became visible on the page
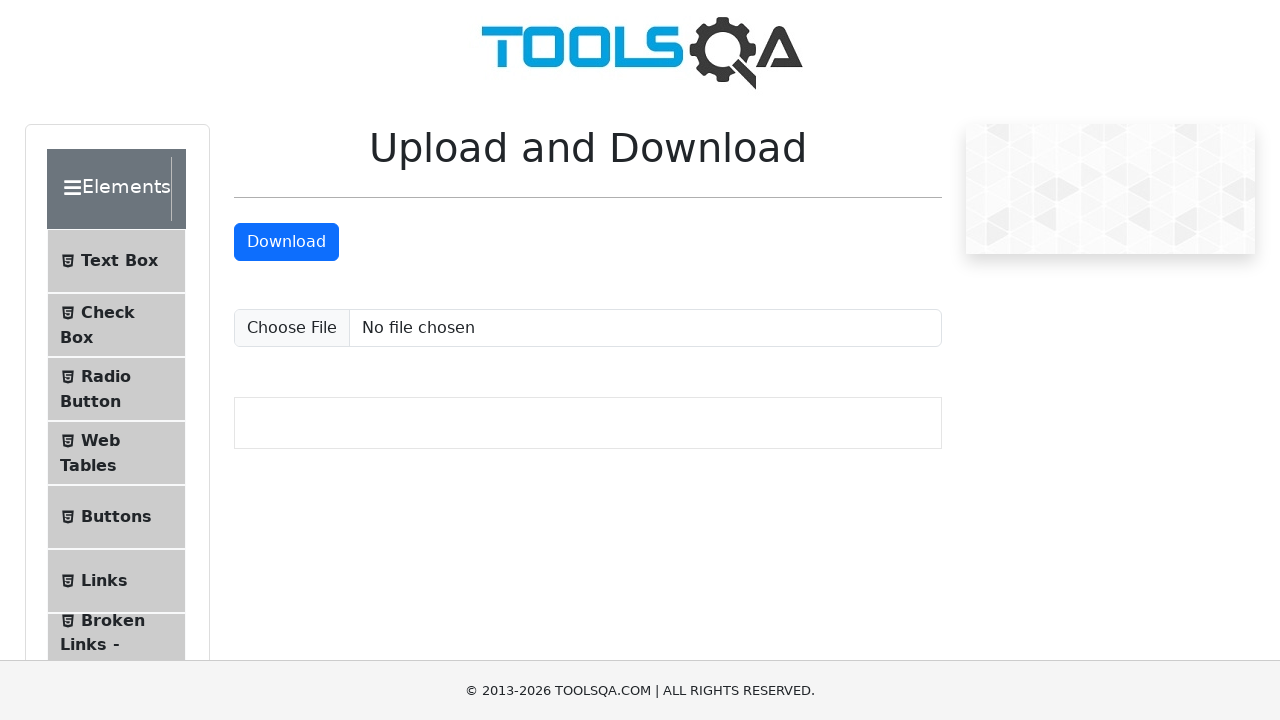

Clicked the download button to initiate file download at (286, 242) on #downloadButton
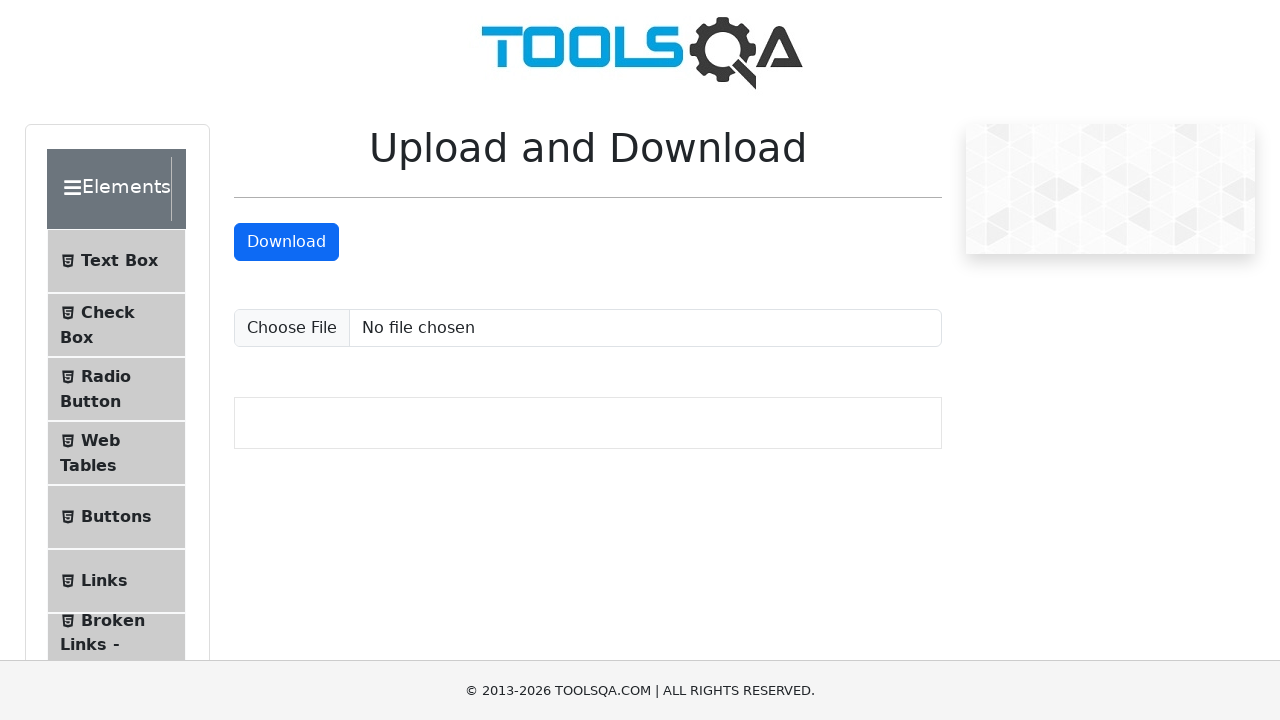

Waited 1 second for download to start
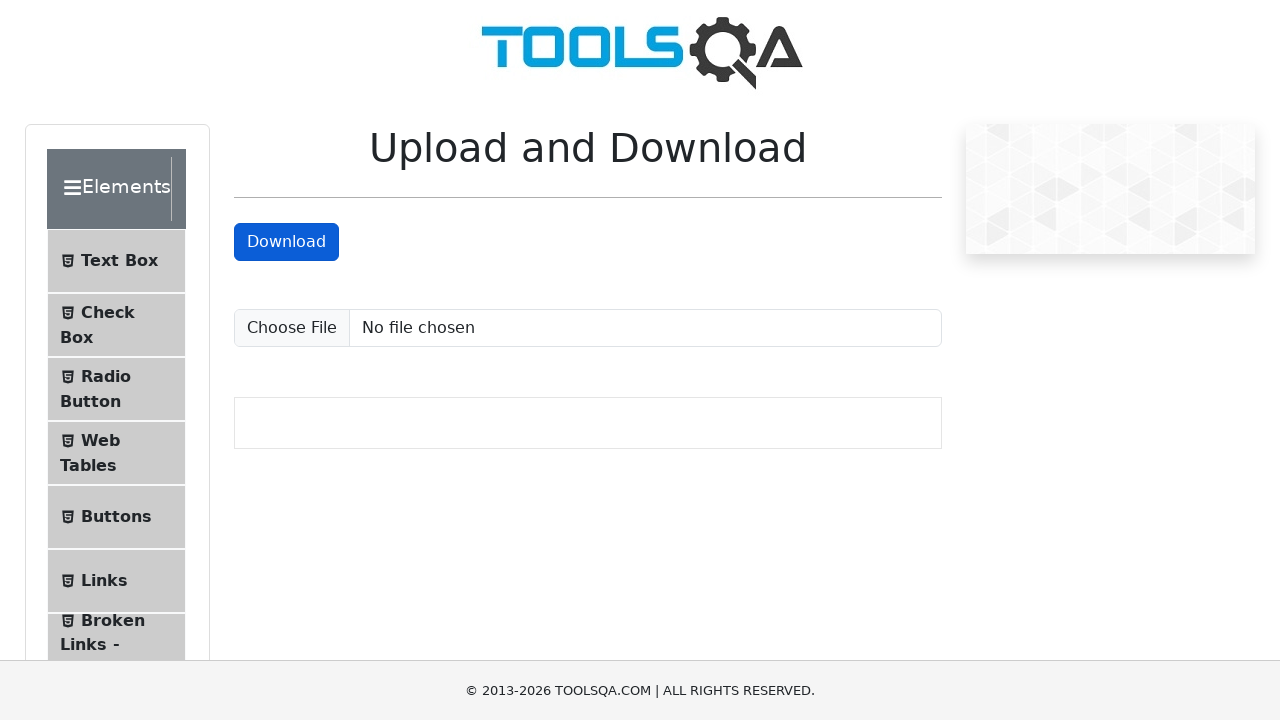

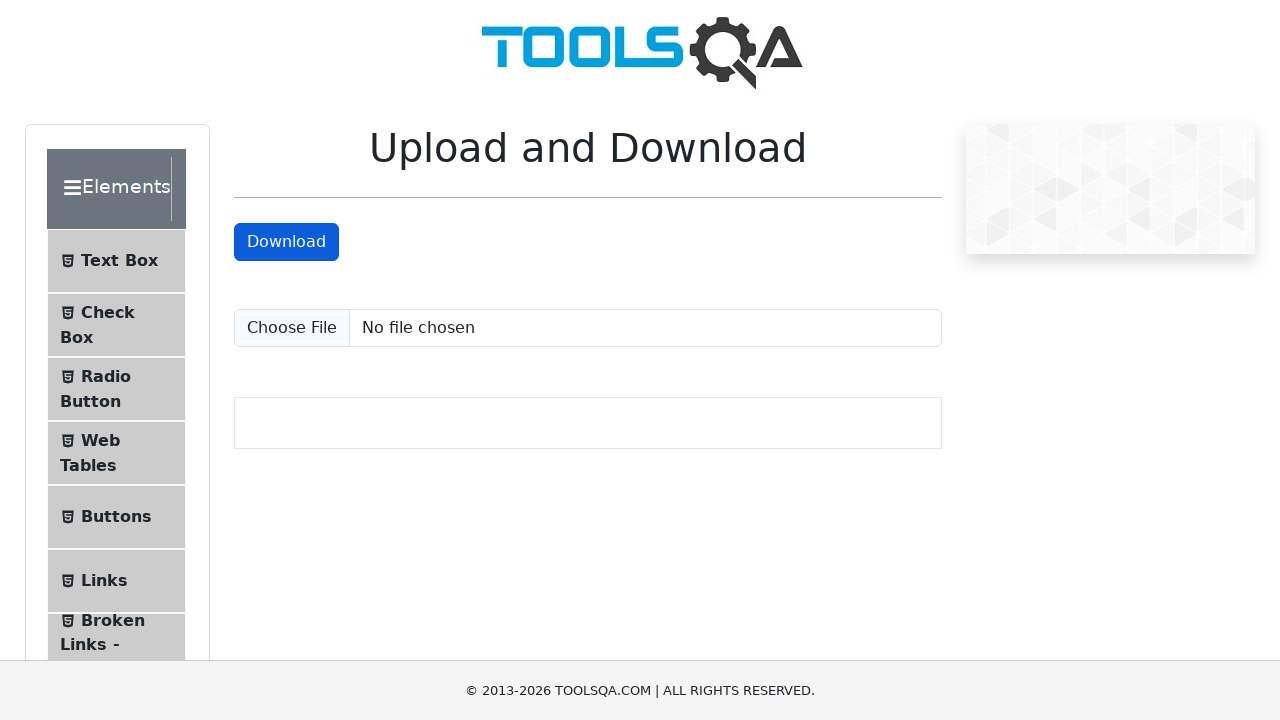